Tests OpenCart registration form by filling in user details using relative locators to find form fields

Starting URL: https://naveenautomationlabs.com/opencart/index.php?route=account/register

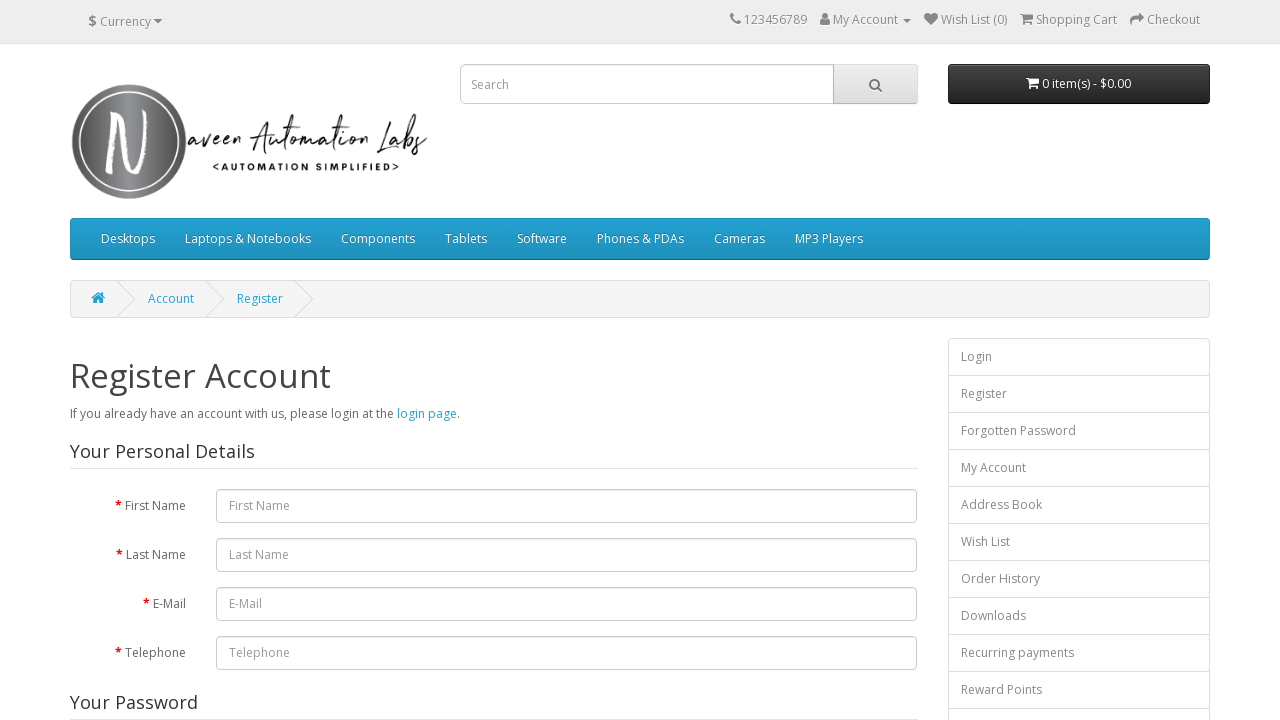

Waited 5 seconds for page to load
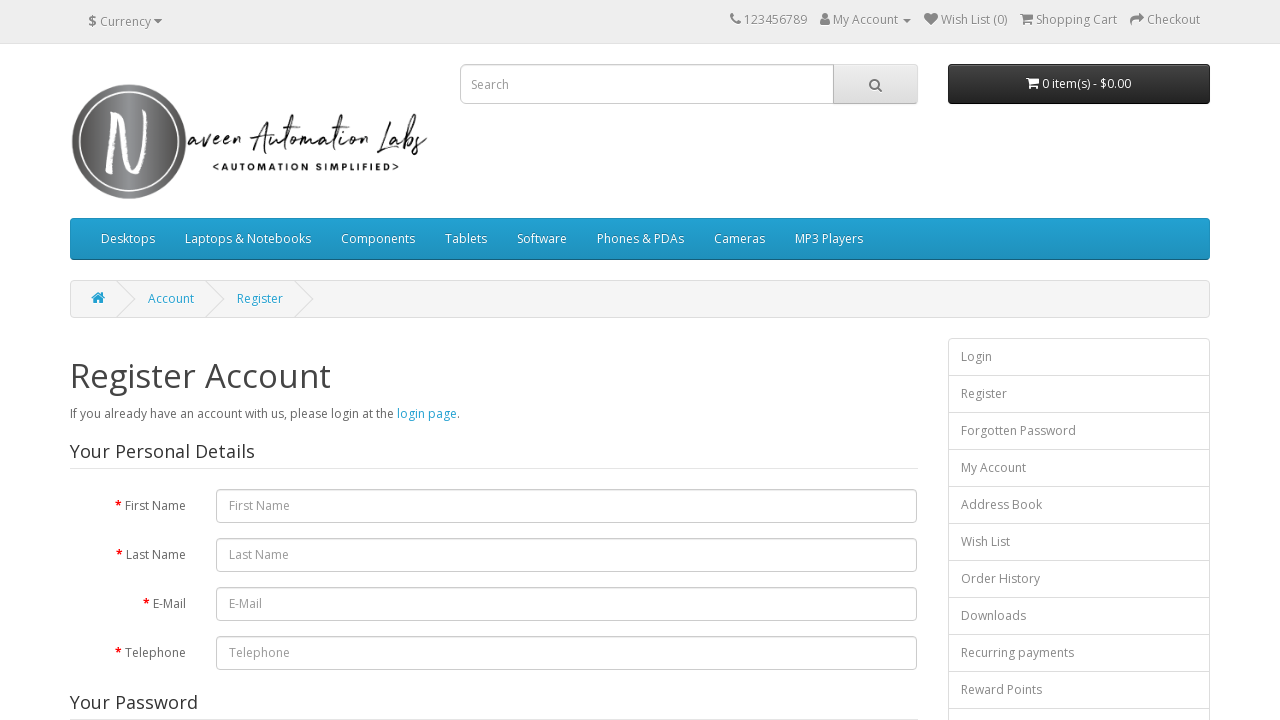

Clicked agree checkbox at (825, 424) on input[name='agree']
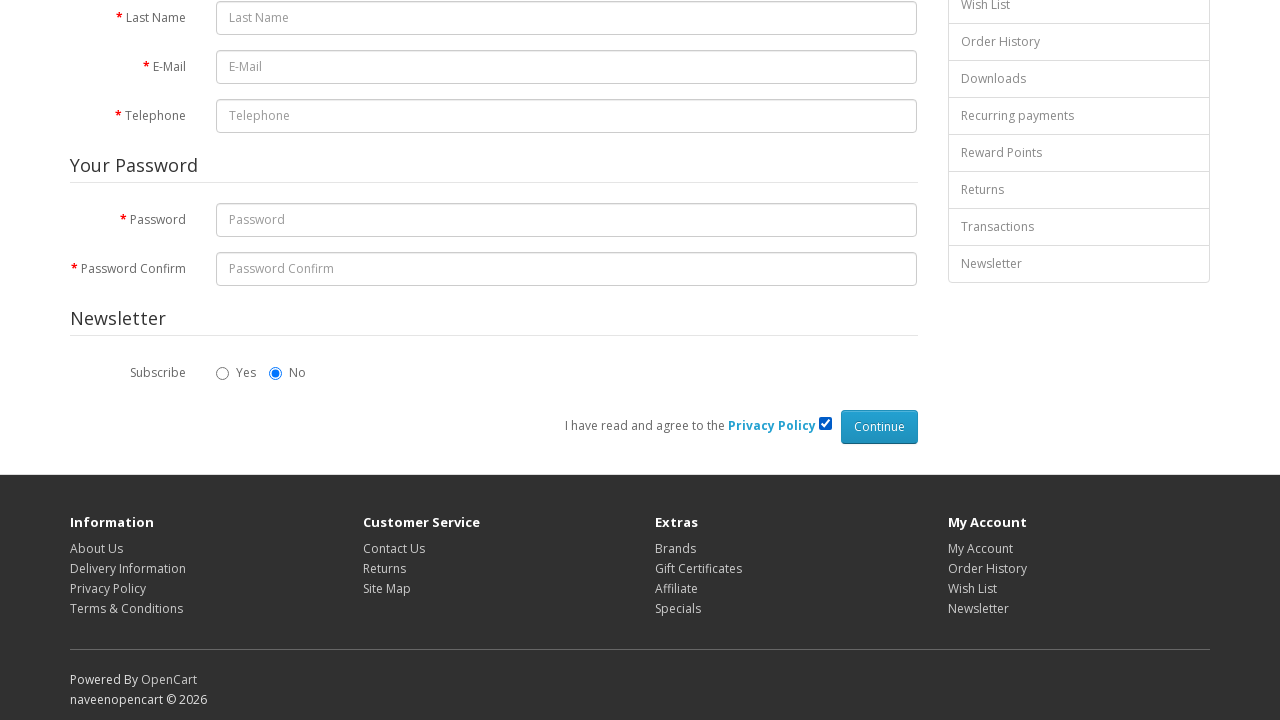

Located First Name label
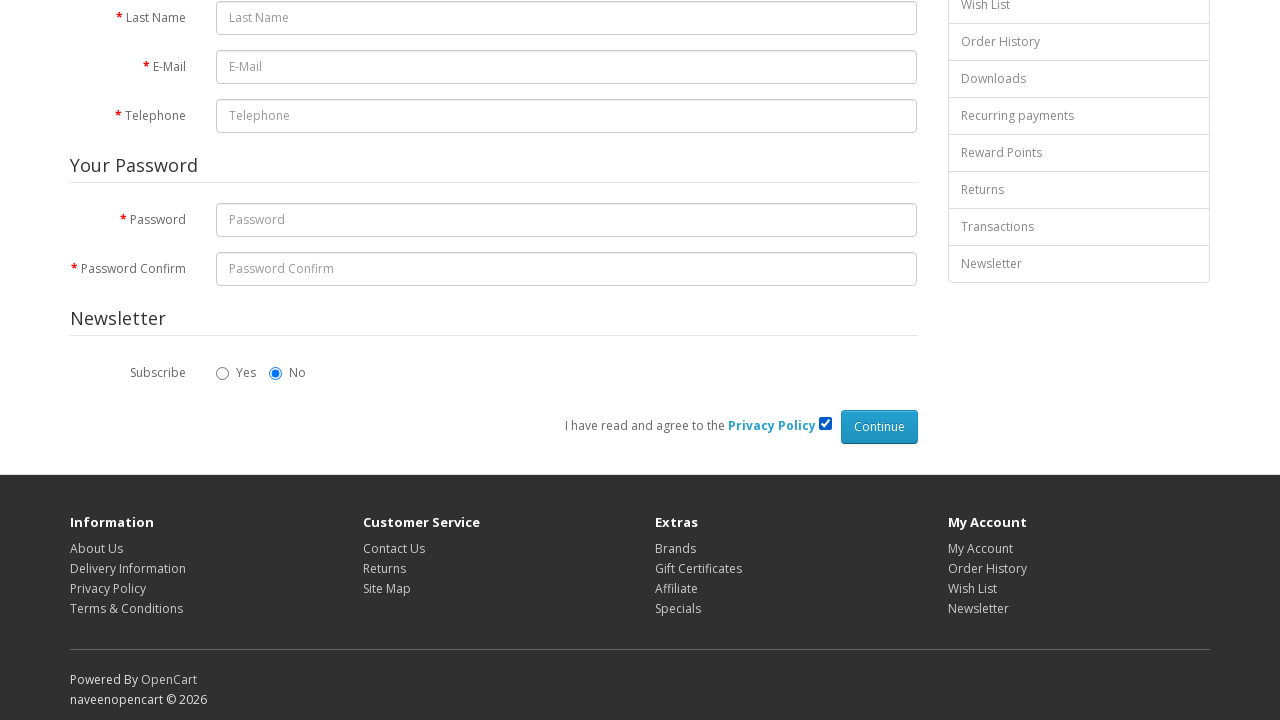

Filled first name field with 'Rishesh' on #input-firstname
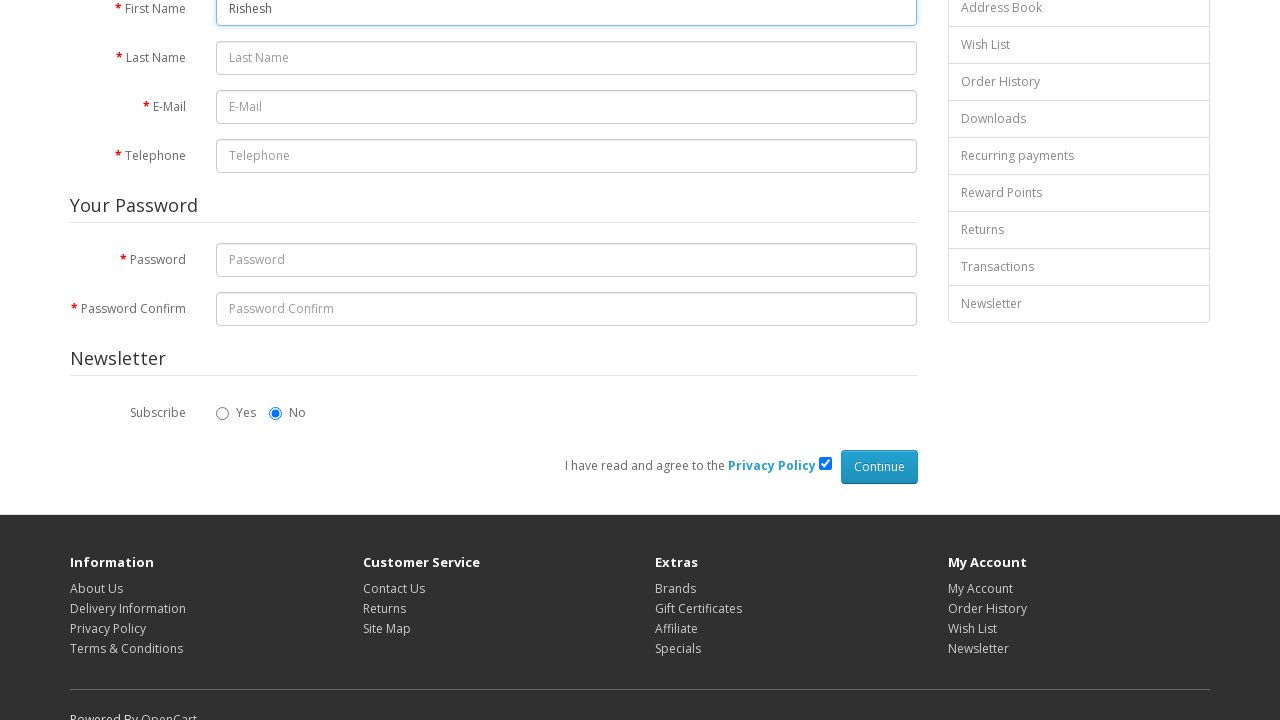

Located Last Name label
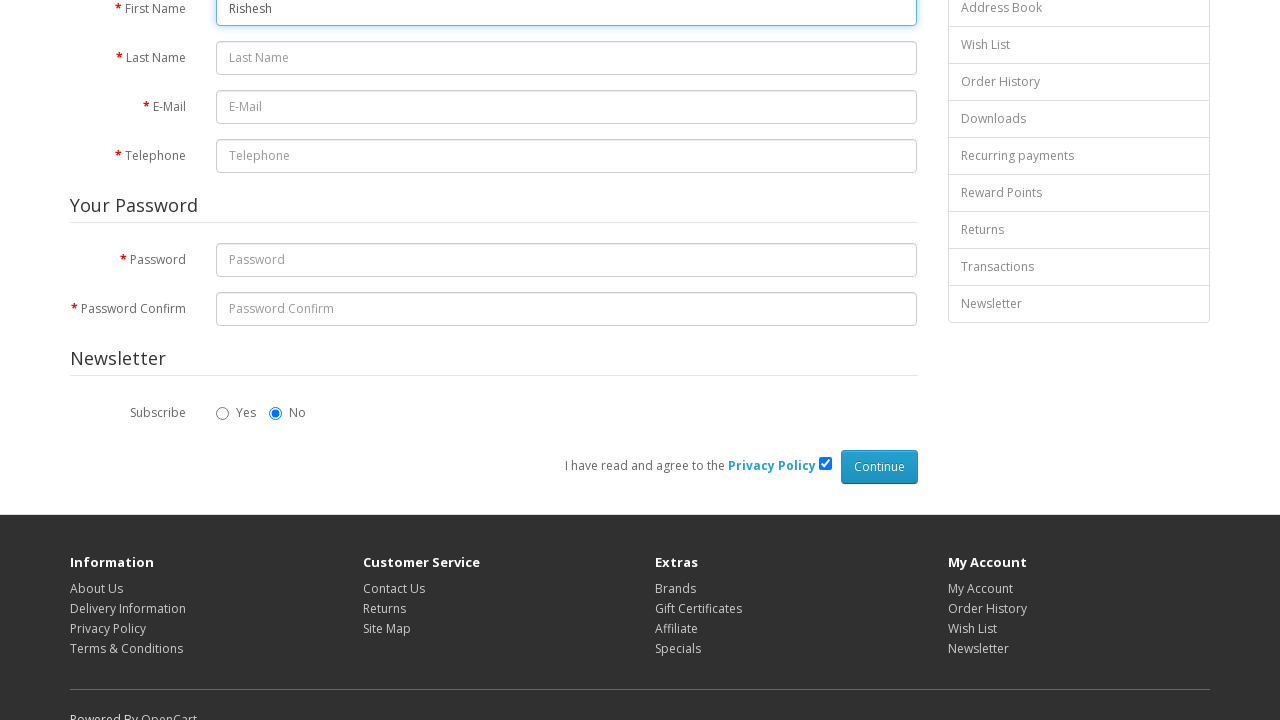

Filled last name field with 'Jha' on #input-lastname
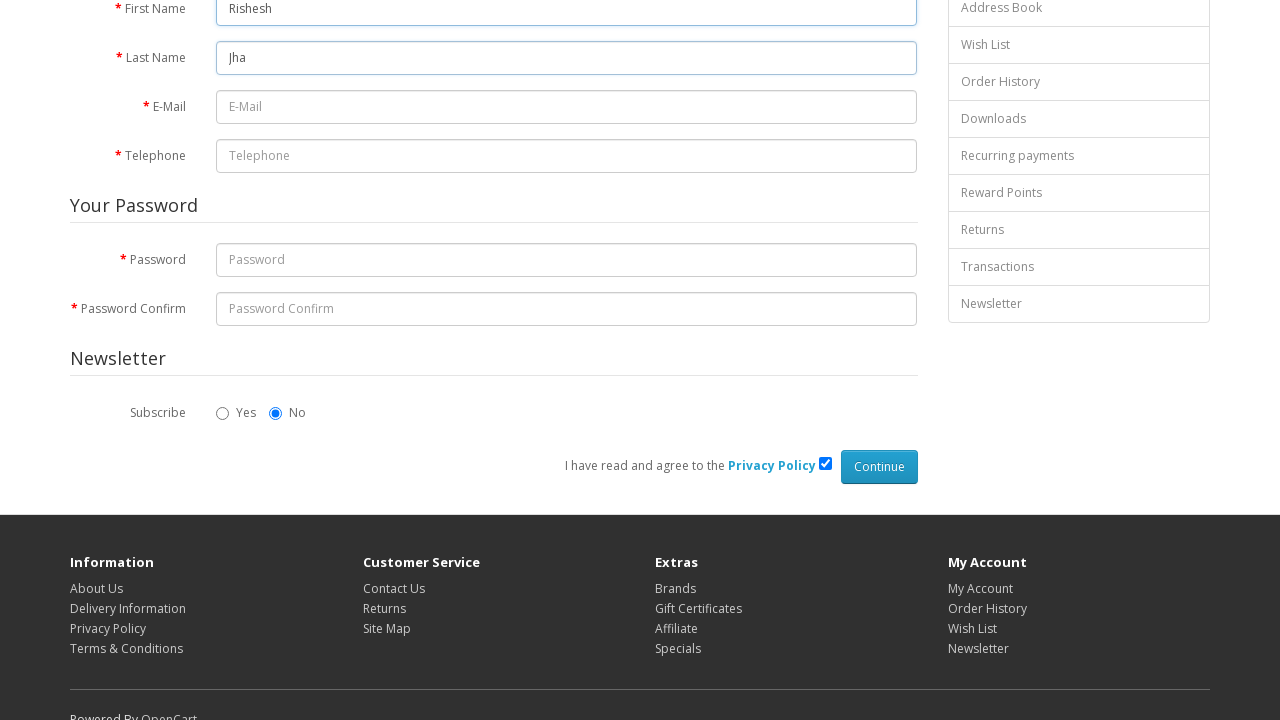

Located E-Mail label
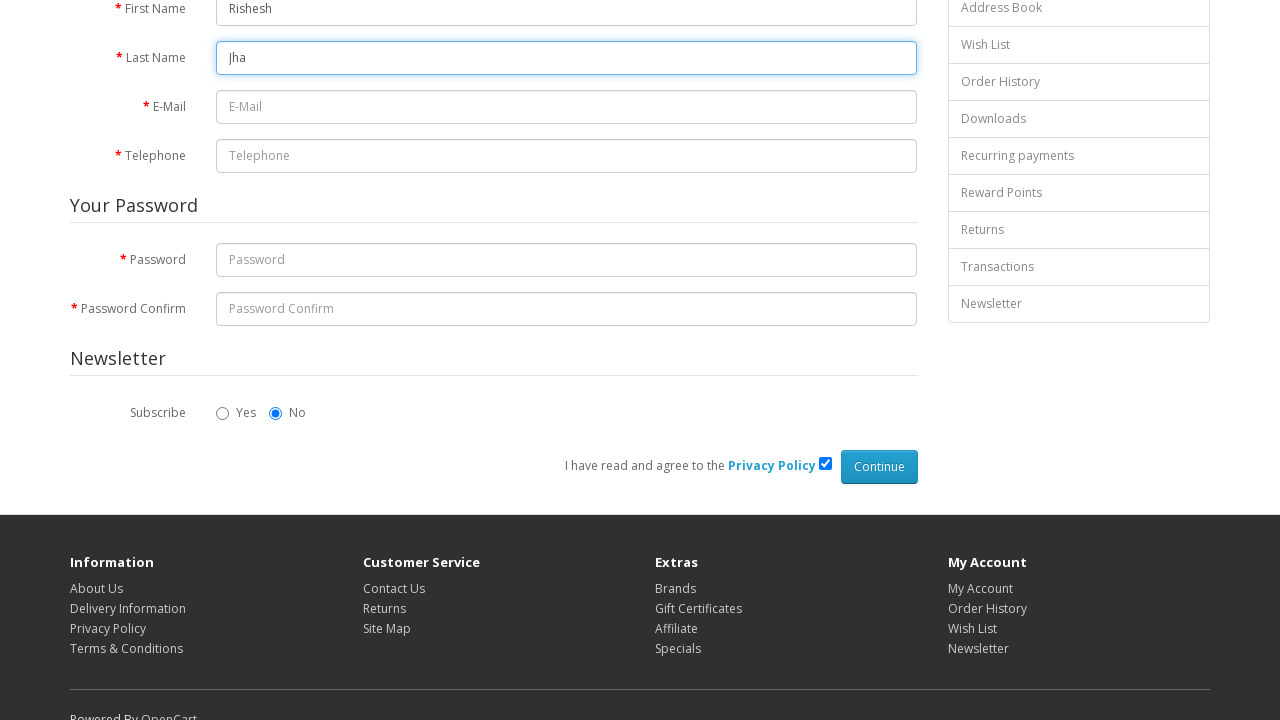

Filled email field with 'rishesh.jha@email.com' on #input-email
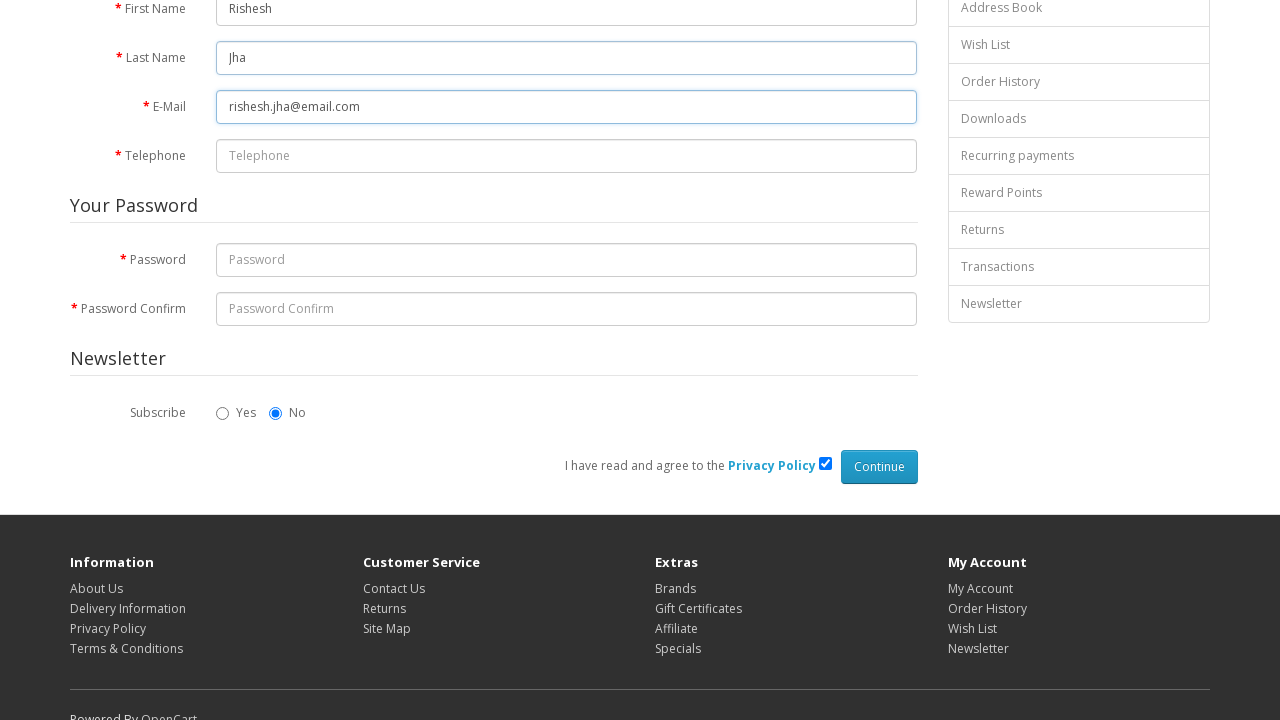

Located Password label
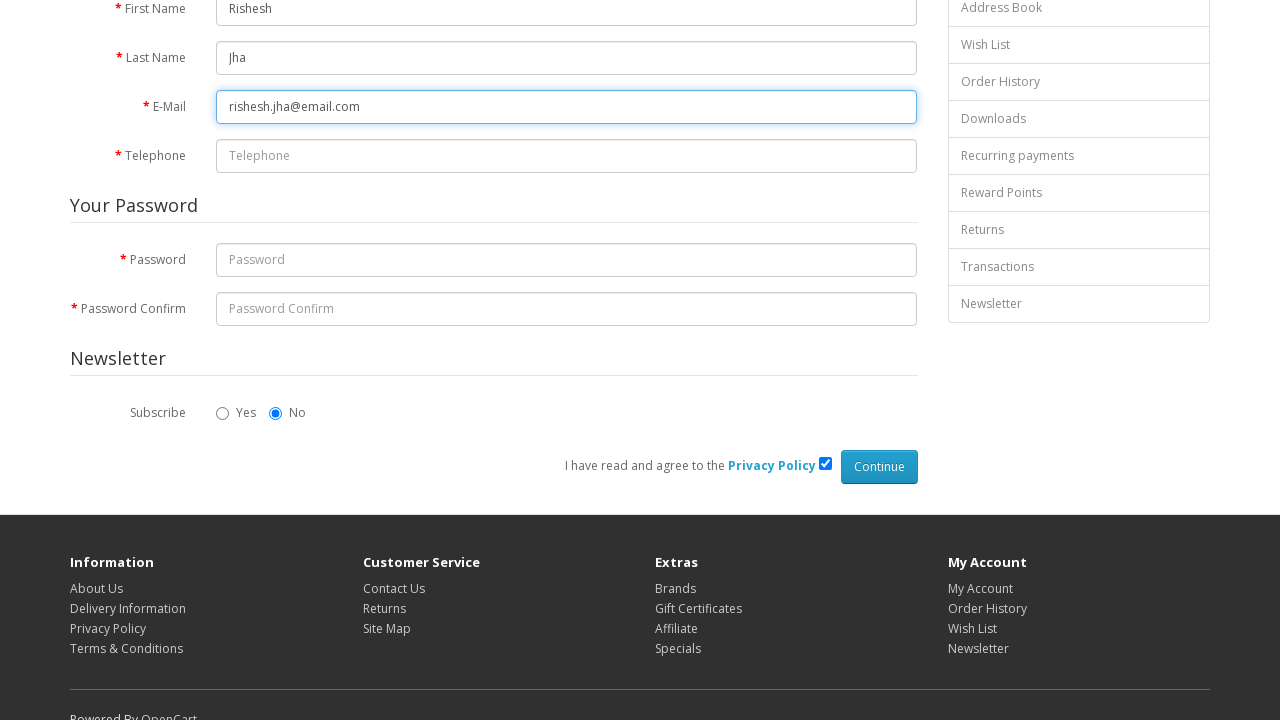

Filled password field with 'Sanosan' on #input-password
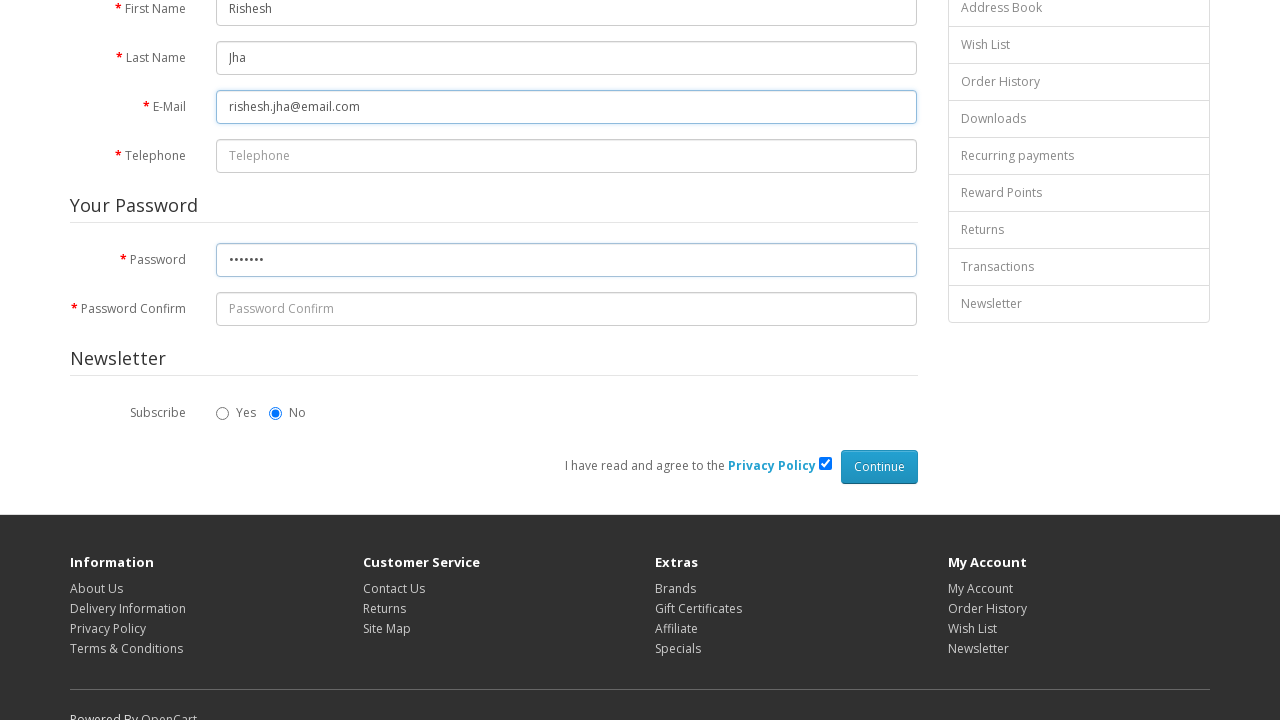

Clicked agree checkbox for Privacy Policy at (825, 464) on input[name='agree']
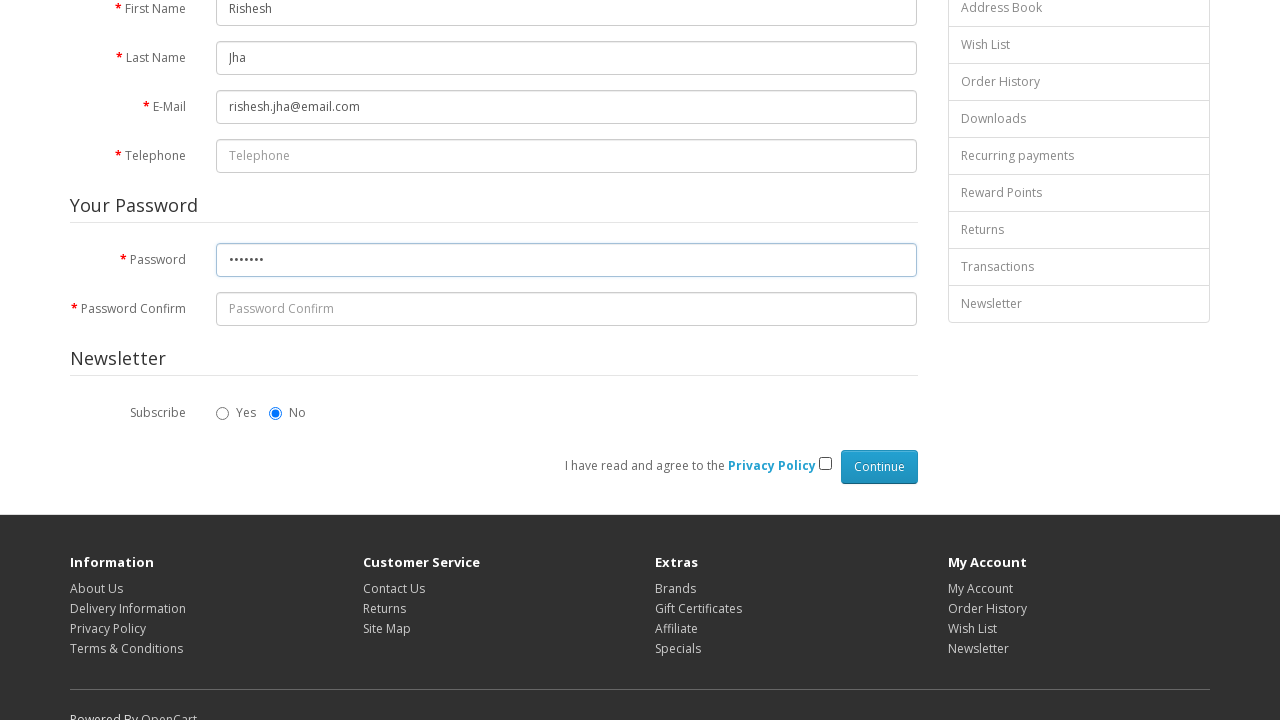

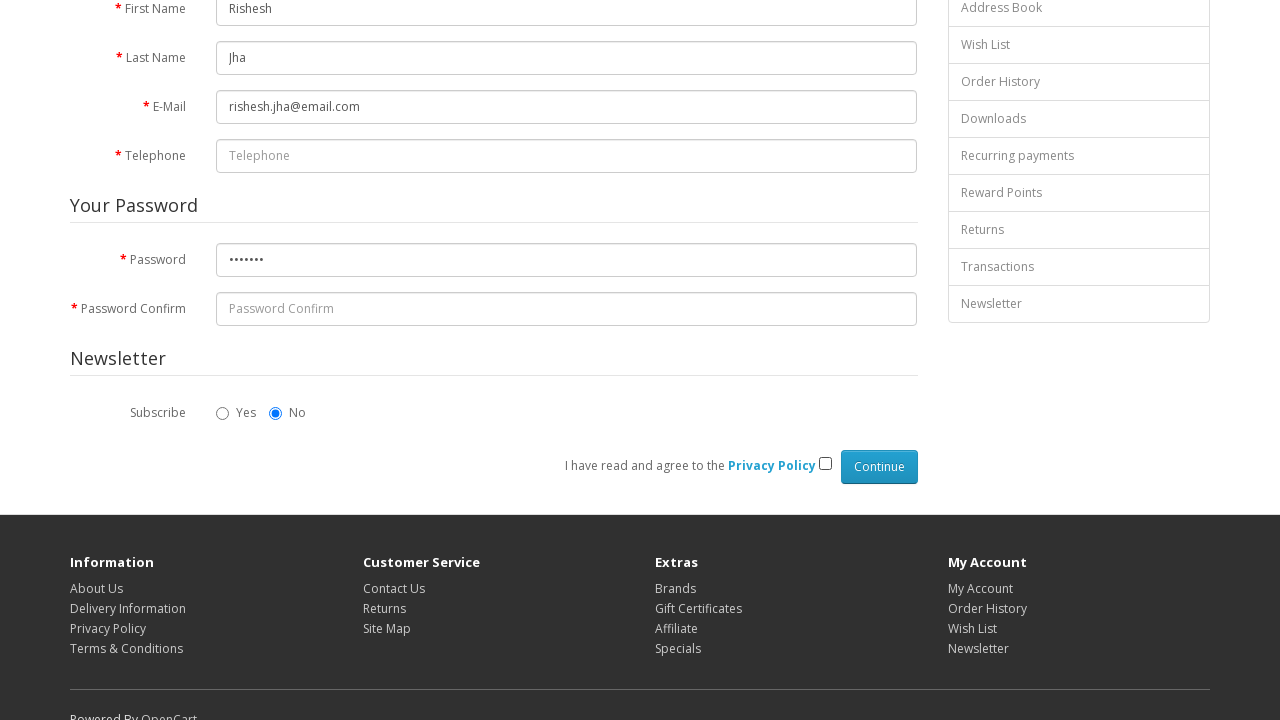